Tests the add-to-cart functionality on BrowserStack's demo e-commerce site by clicking add to cart on a product and verifying the product appears correctly in the shopping cart.

Starting URL: https://www.bstackdemo.com

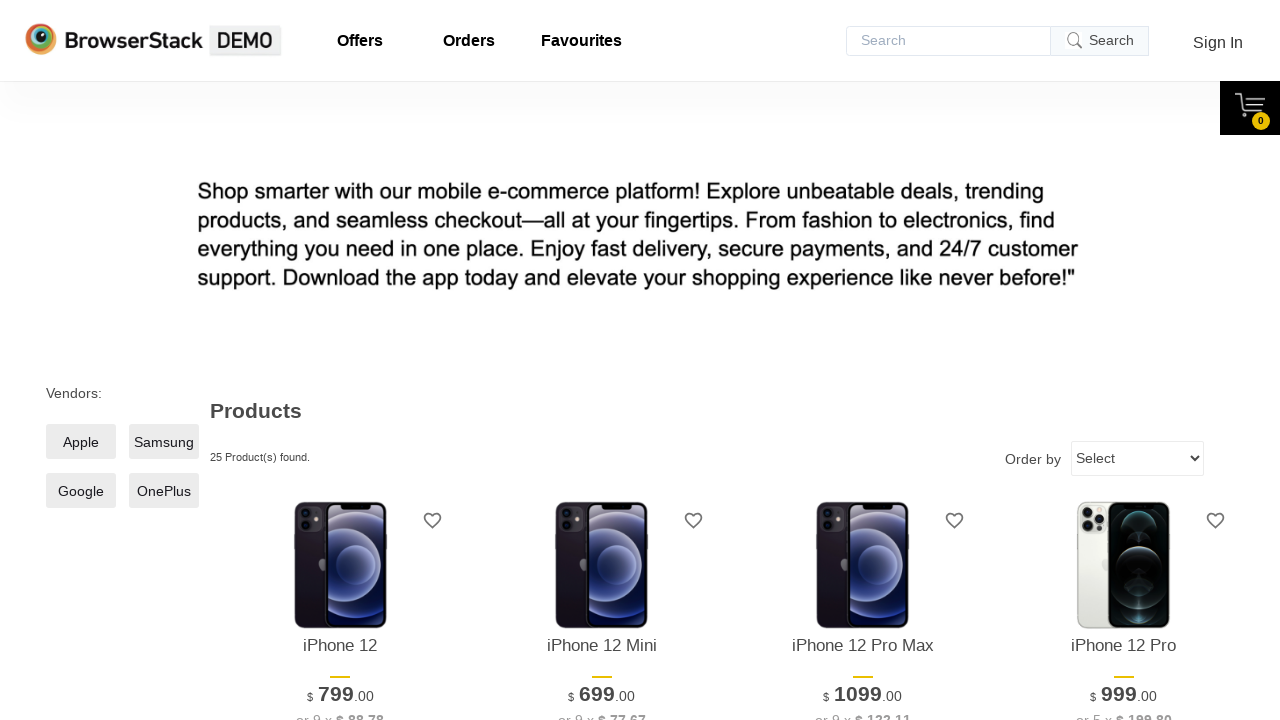

Verified page title contains 'StackDemo'
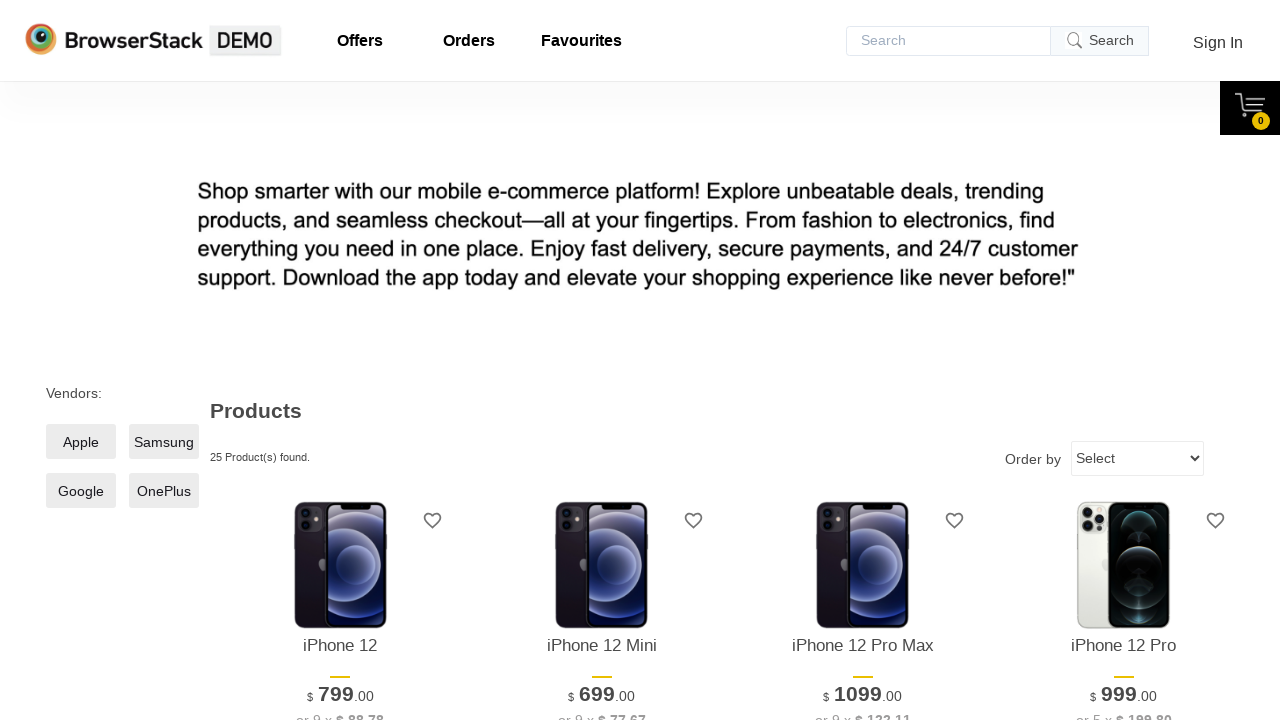

Retrieved product name from the product listing
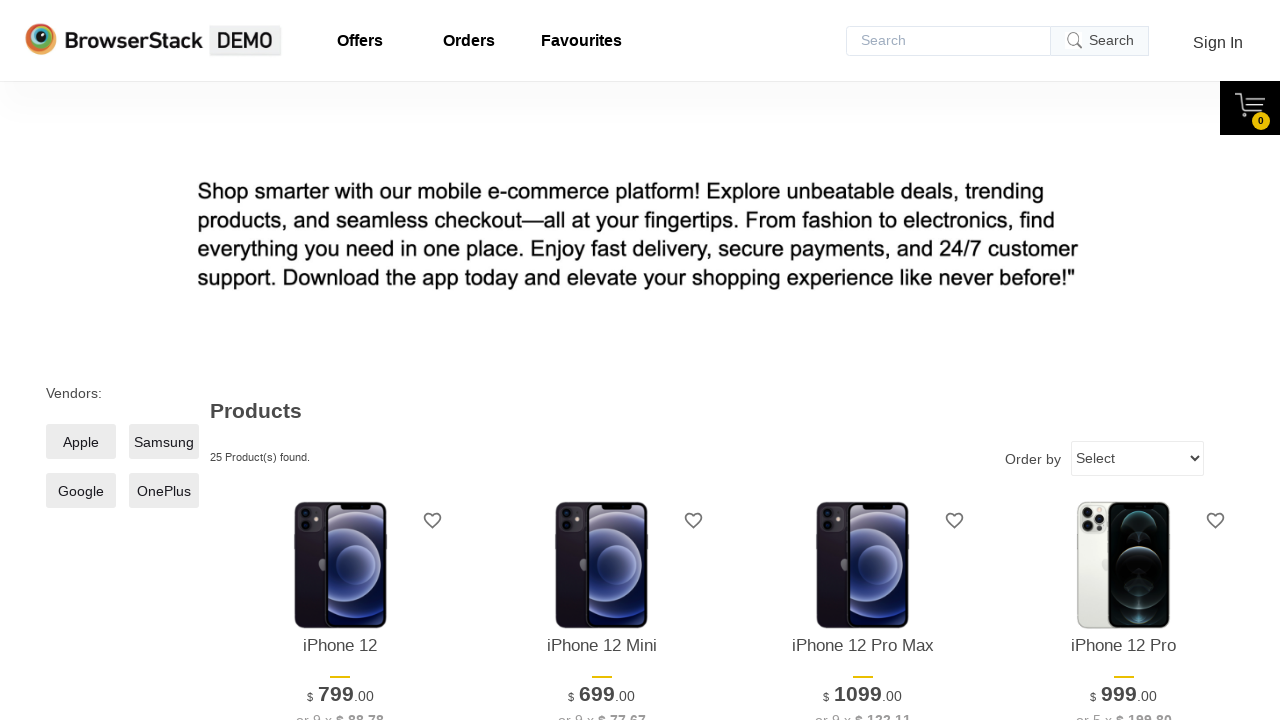

Clicked 'Add to Cart' button for the first product at (340, 361) on xpath=//*[@id='1']/div[4]
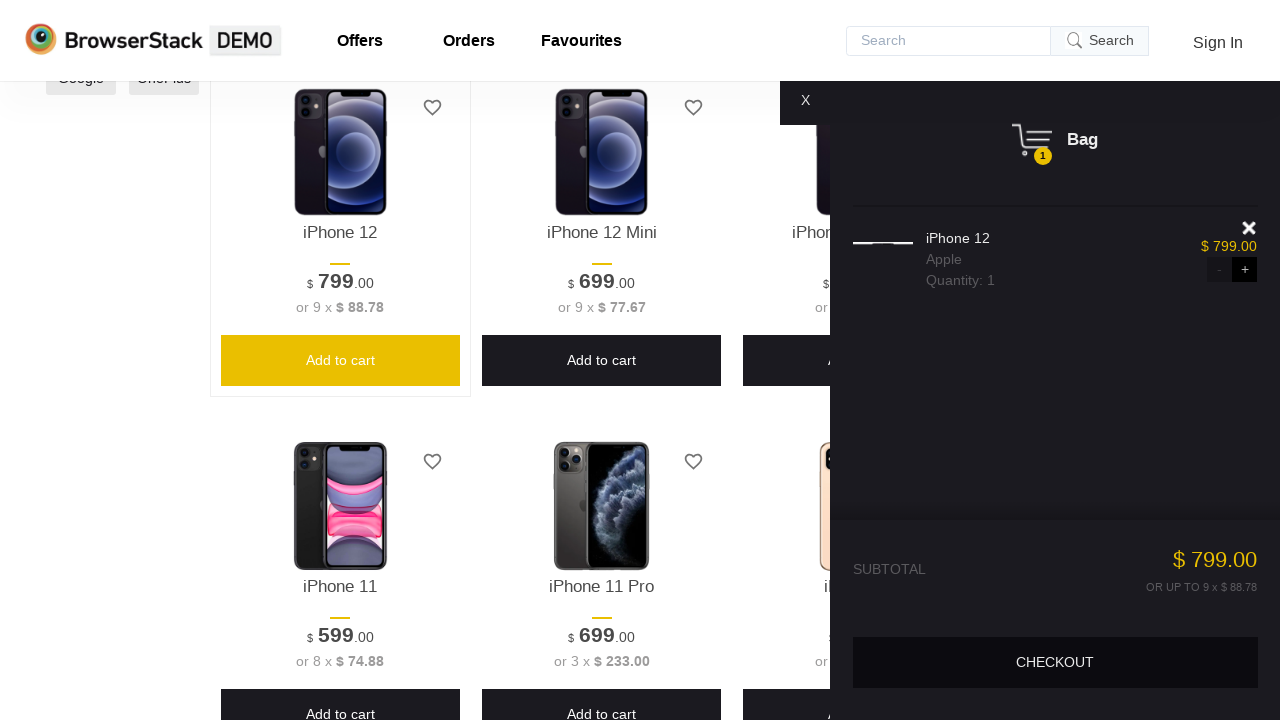

Cart panel became visible
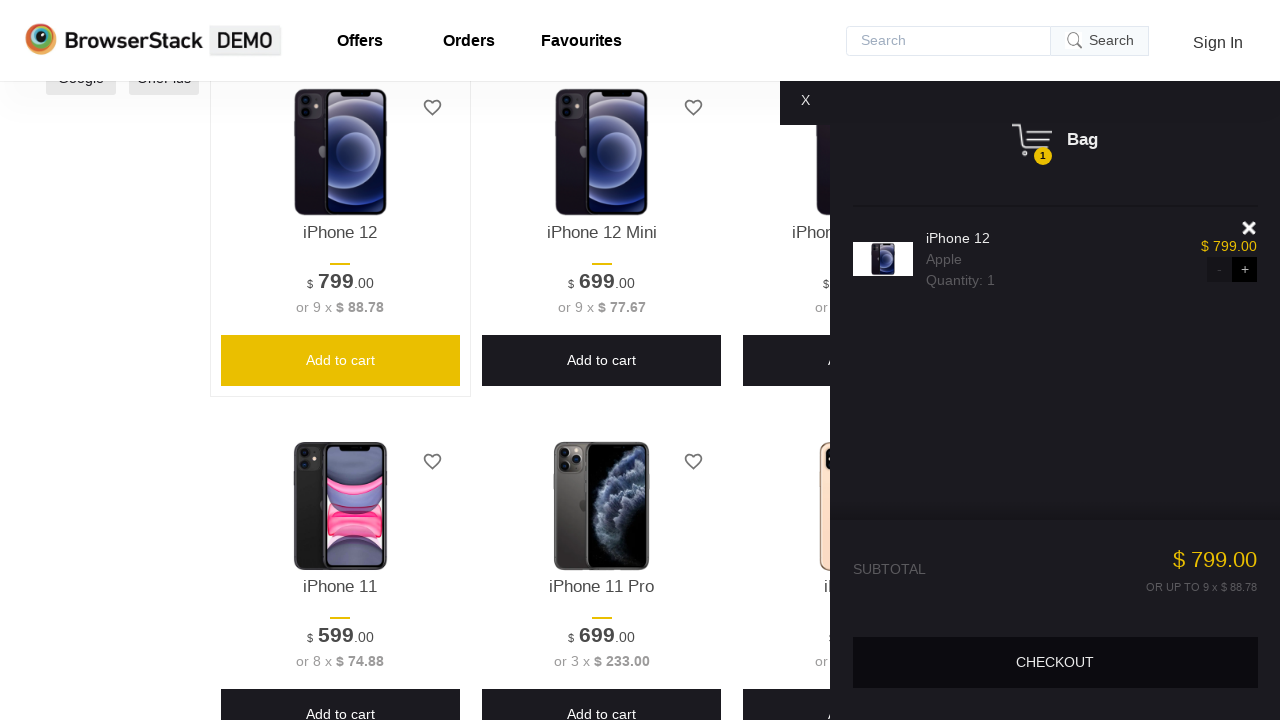

Verified cart panel is visible
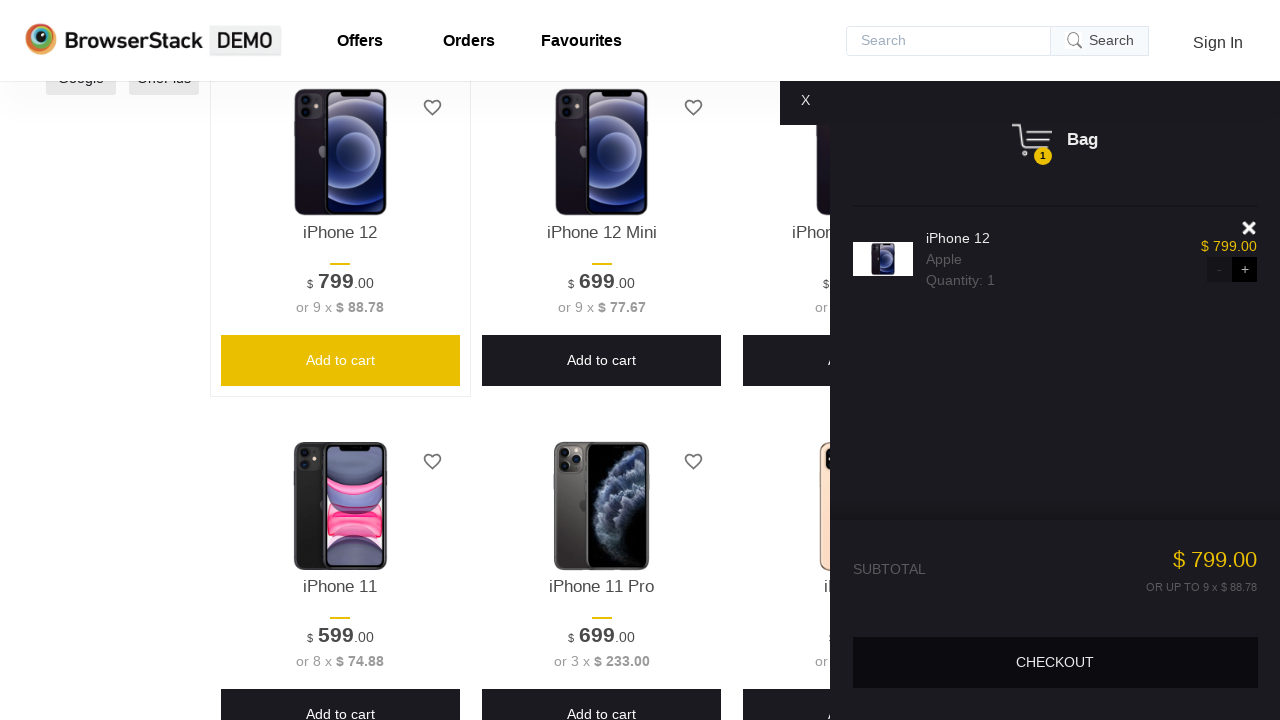

Retrieved product name from shopping cart
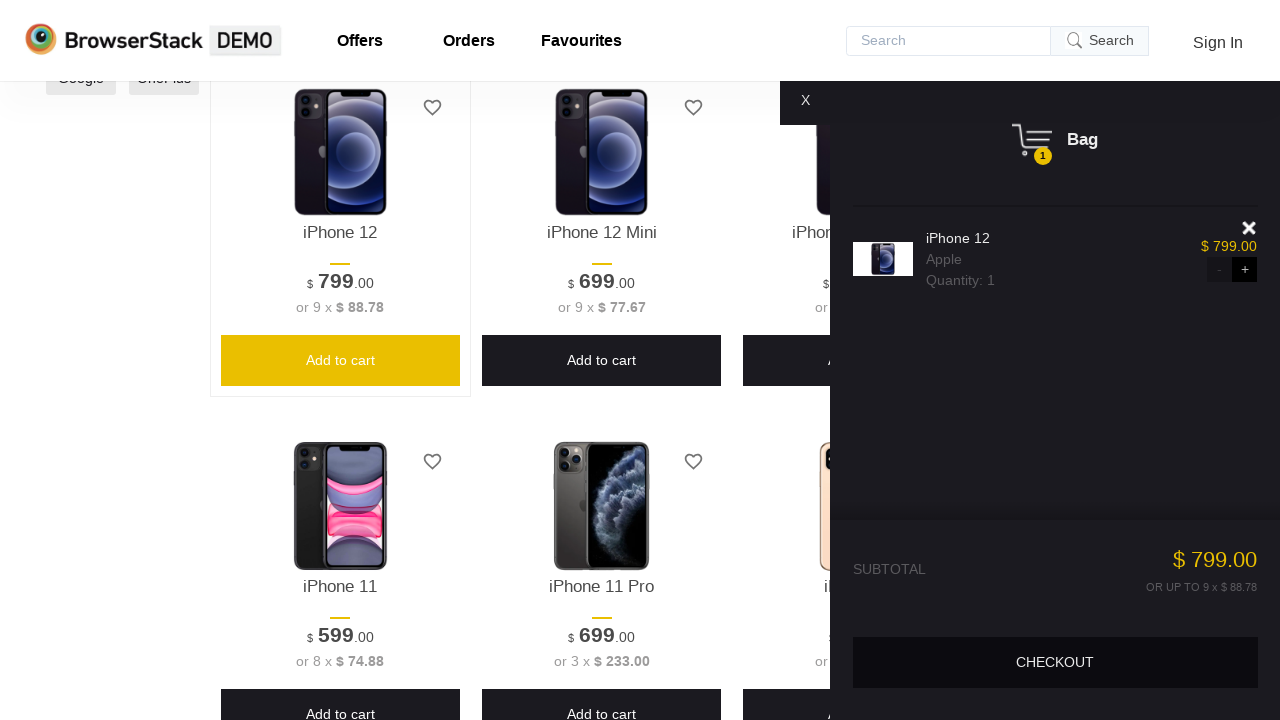

Verified product name in cart matches product name from listing
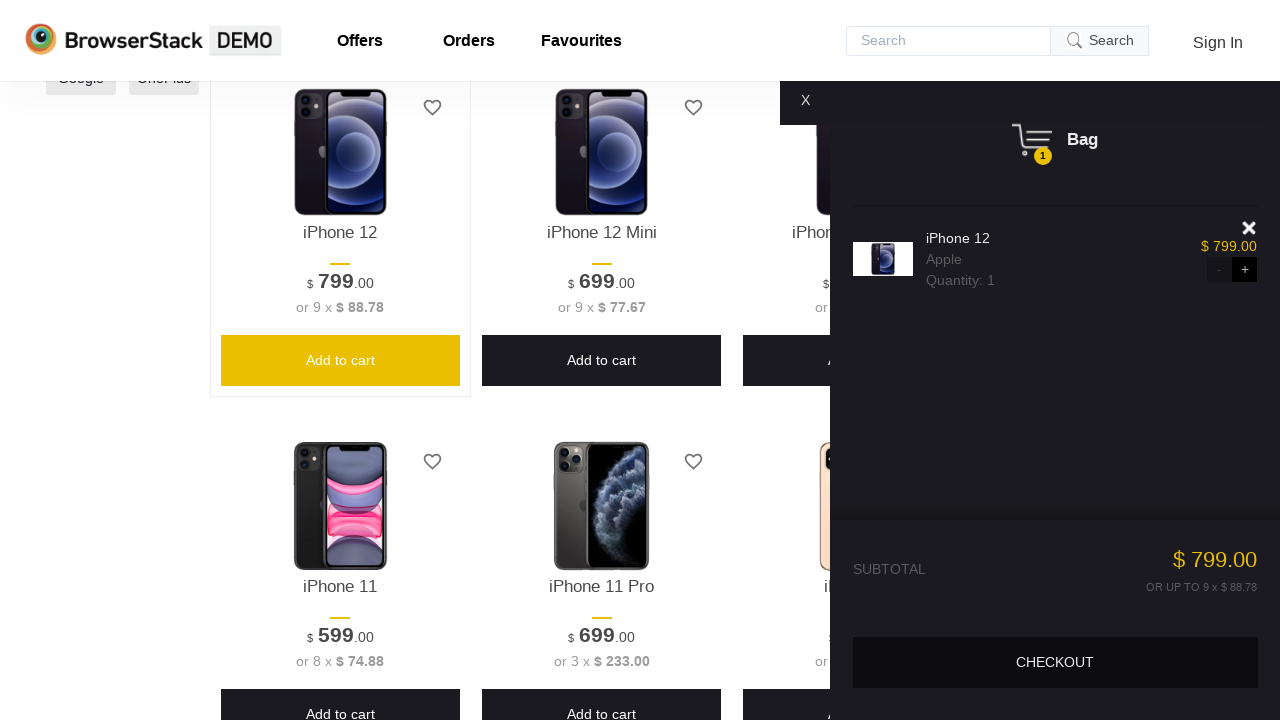

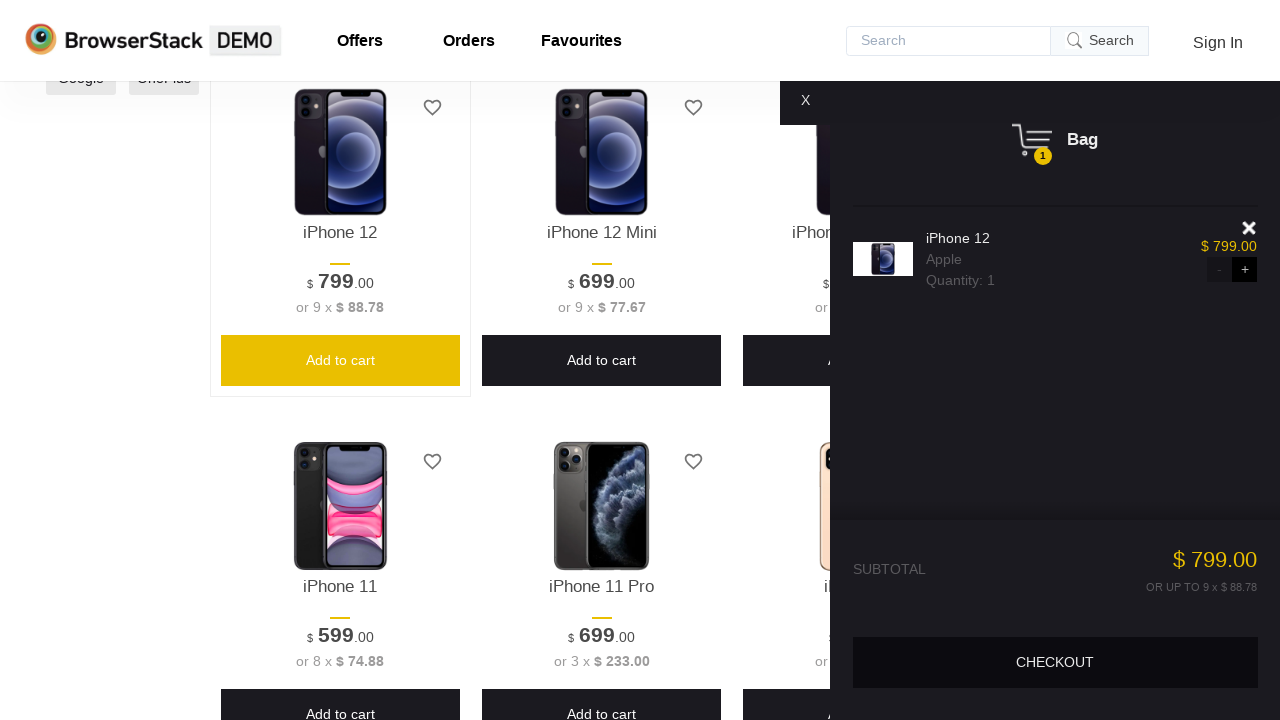